Tests opting out of A/B tests by forging an Optimizely opt-out cookie on the target page, then refreshing to verify the opt-out works

Starting URL: http://the-internet.herokuapp.com/abtest

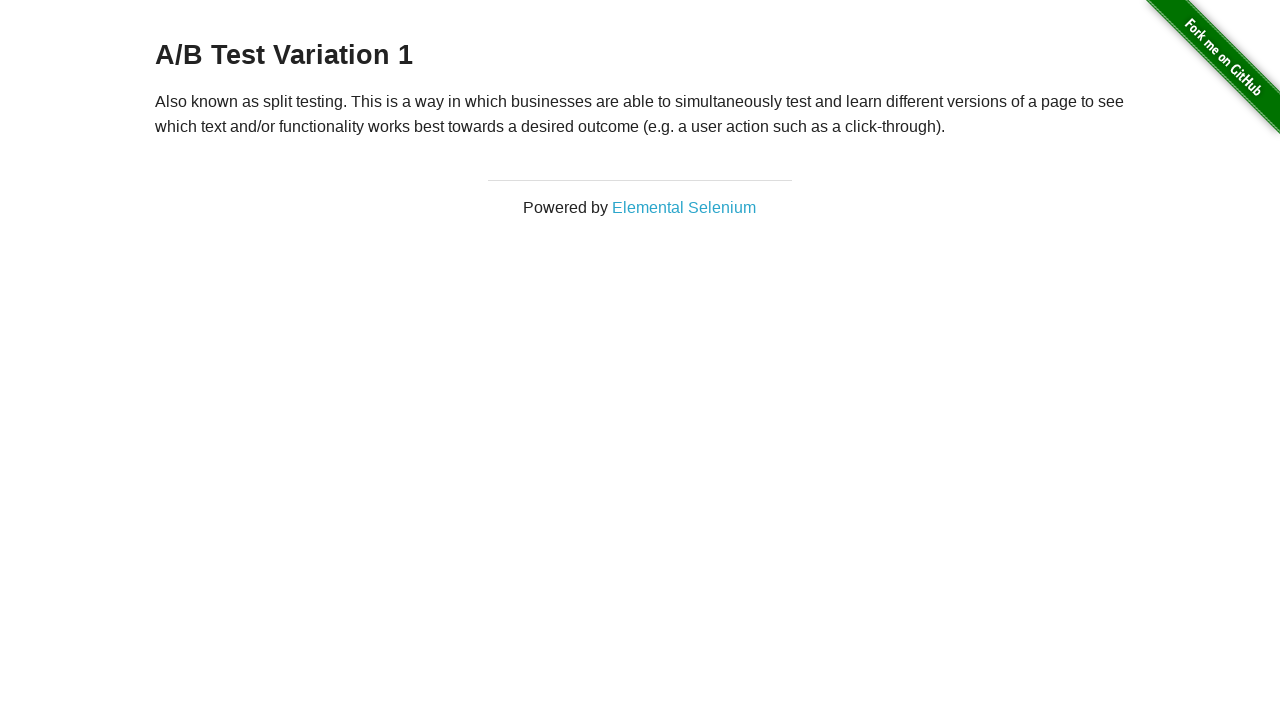

Navigated to A/B test page
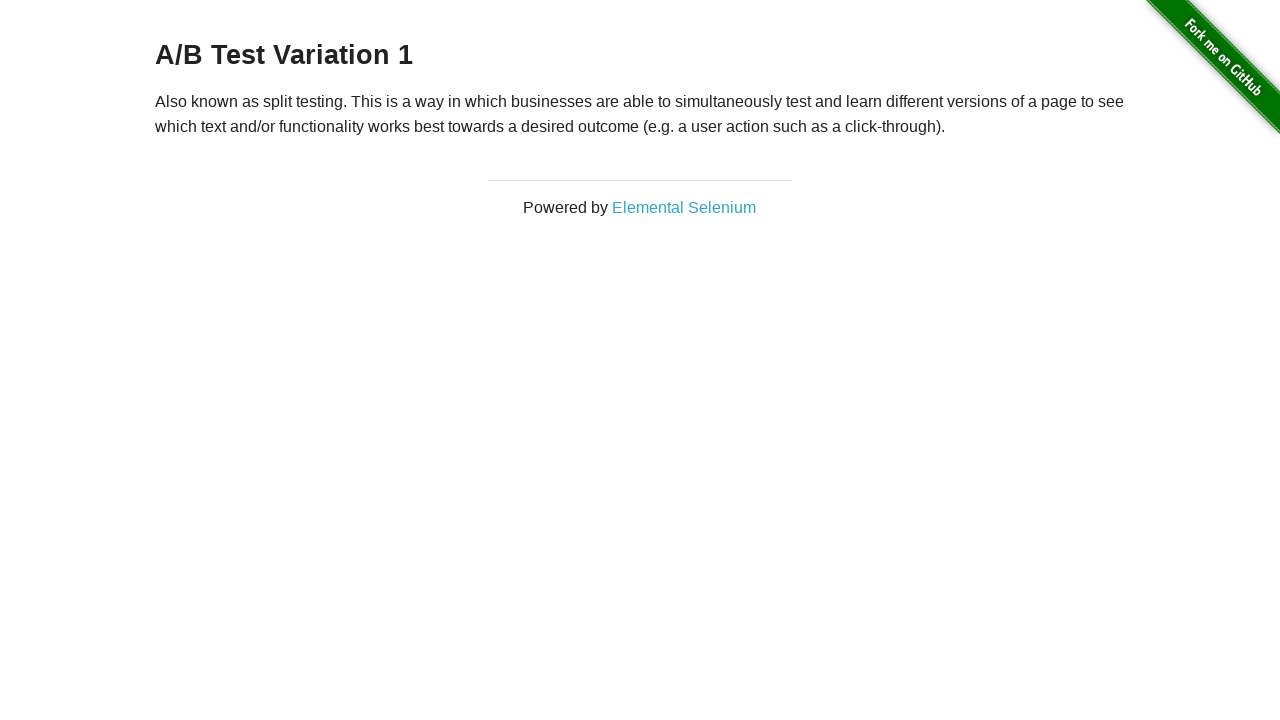

Retrieved initial heading text from page
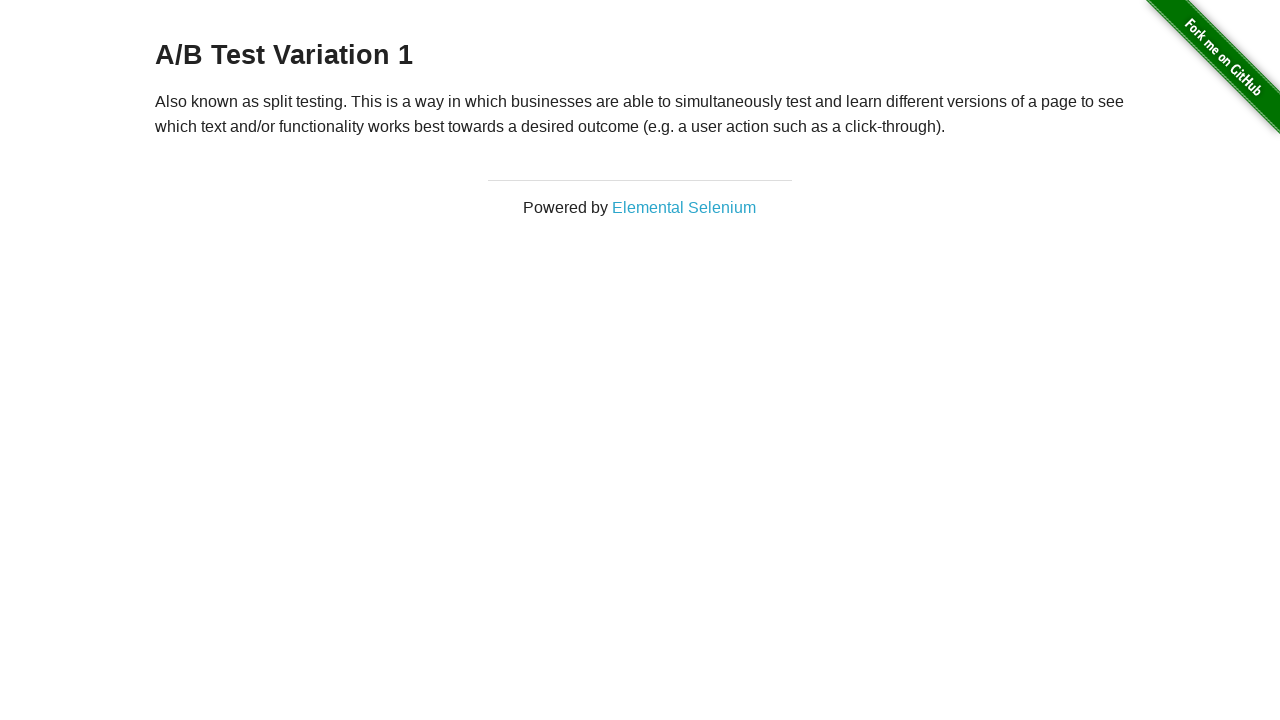

Verified we are in an A/B test group: 'A/B Test Variation 1'
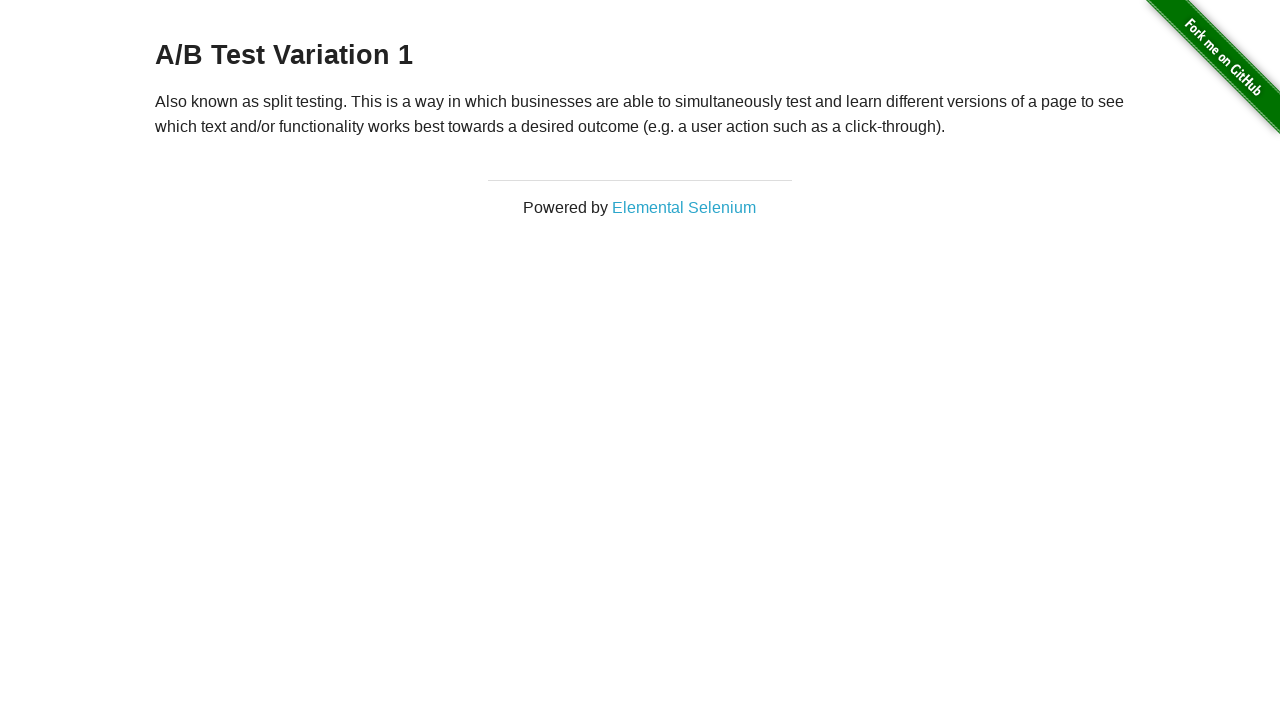

Added Optimizely opt-out cookie to browser context
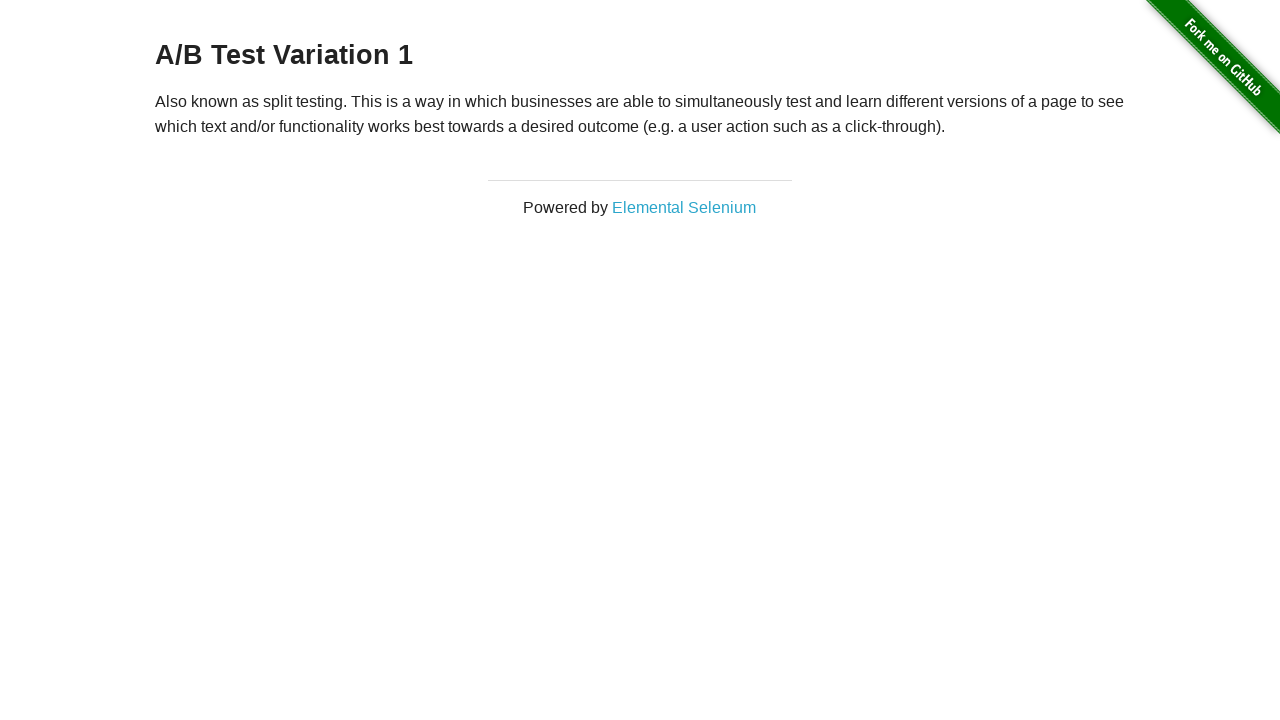

Reloaded page to apply opt-out cookie
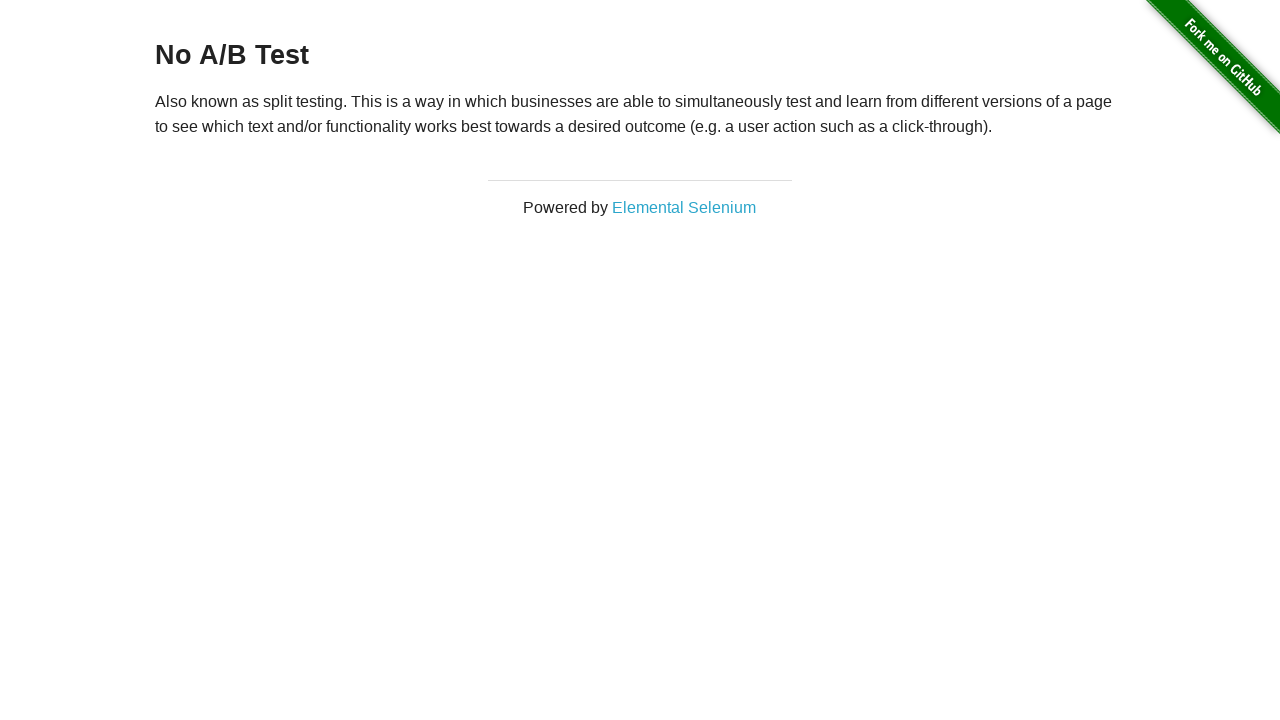

Retrieved heading text after cookie application
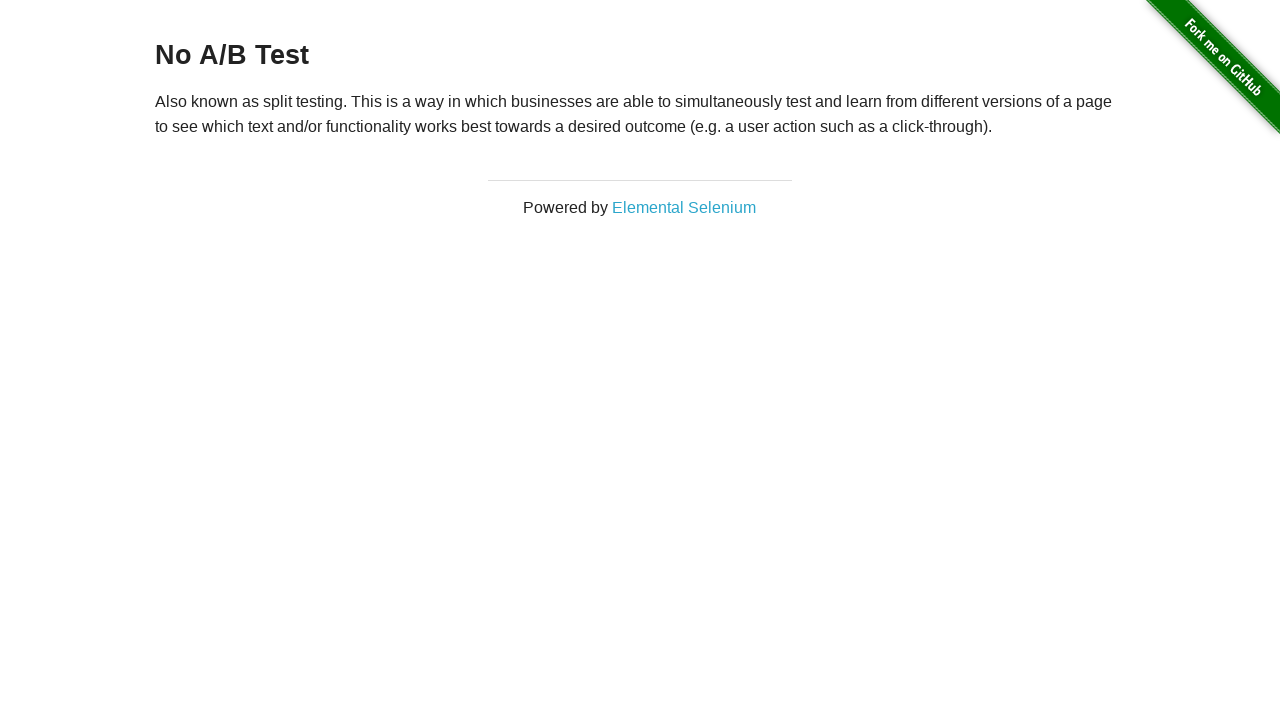

Verified opt-out was successful: heading is 'No A/B Test'
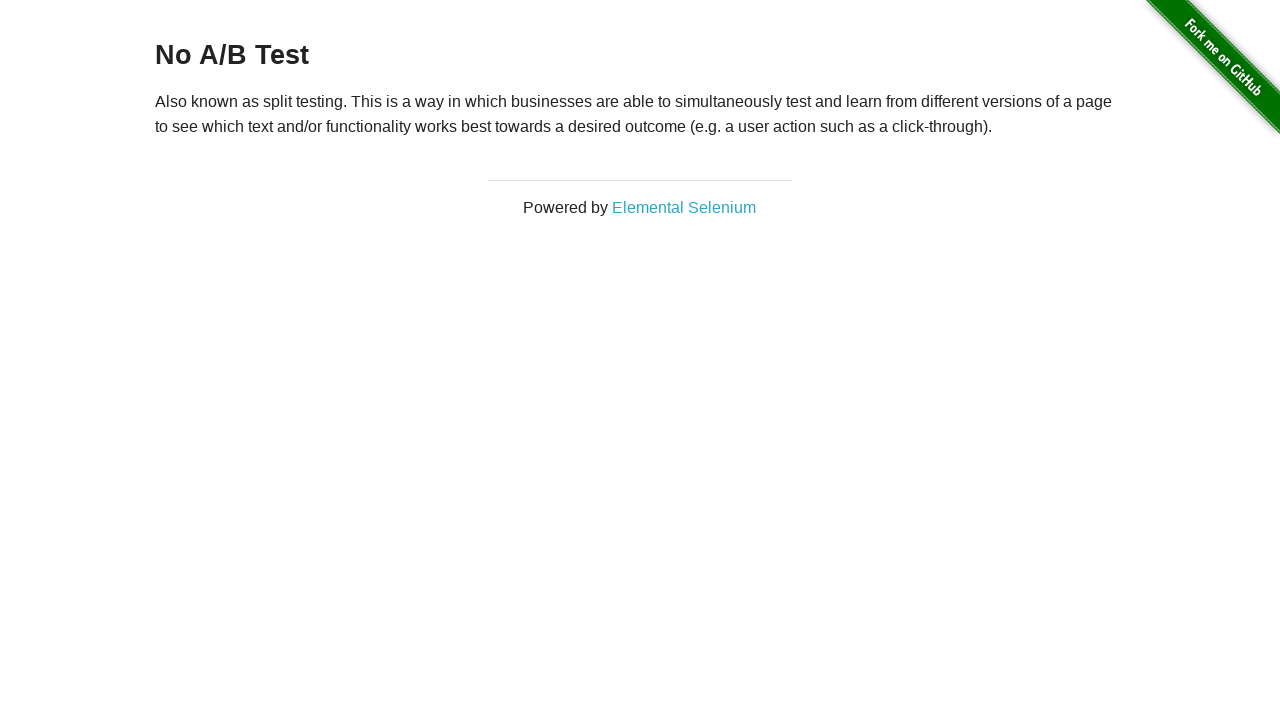

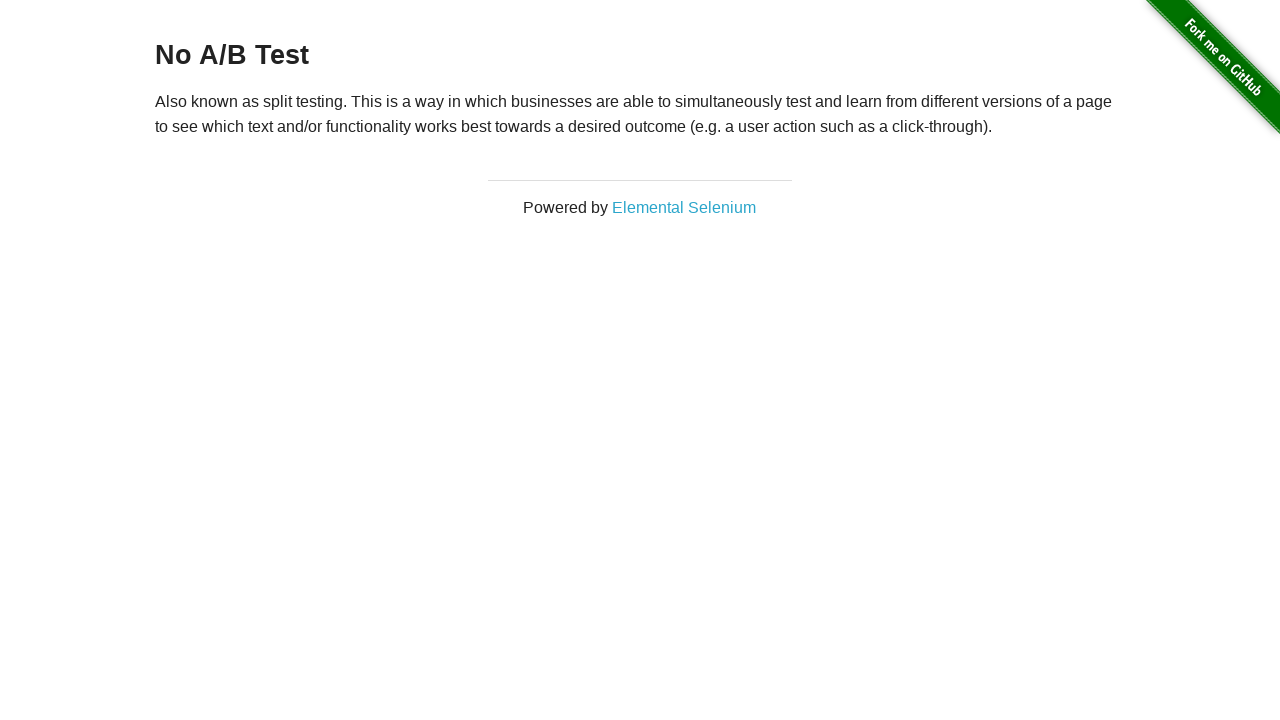